Tests clicking a button identified by class attribute and then accepting the resulting alert dialog

Starting URL: http://uitestingplayground.com/classattr

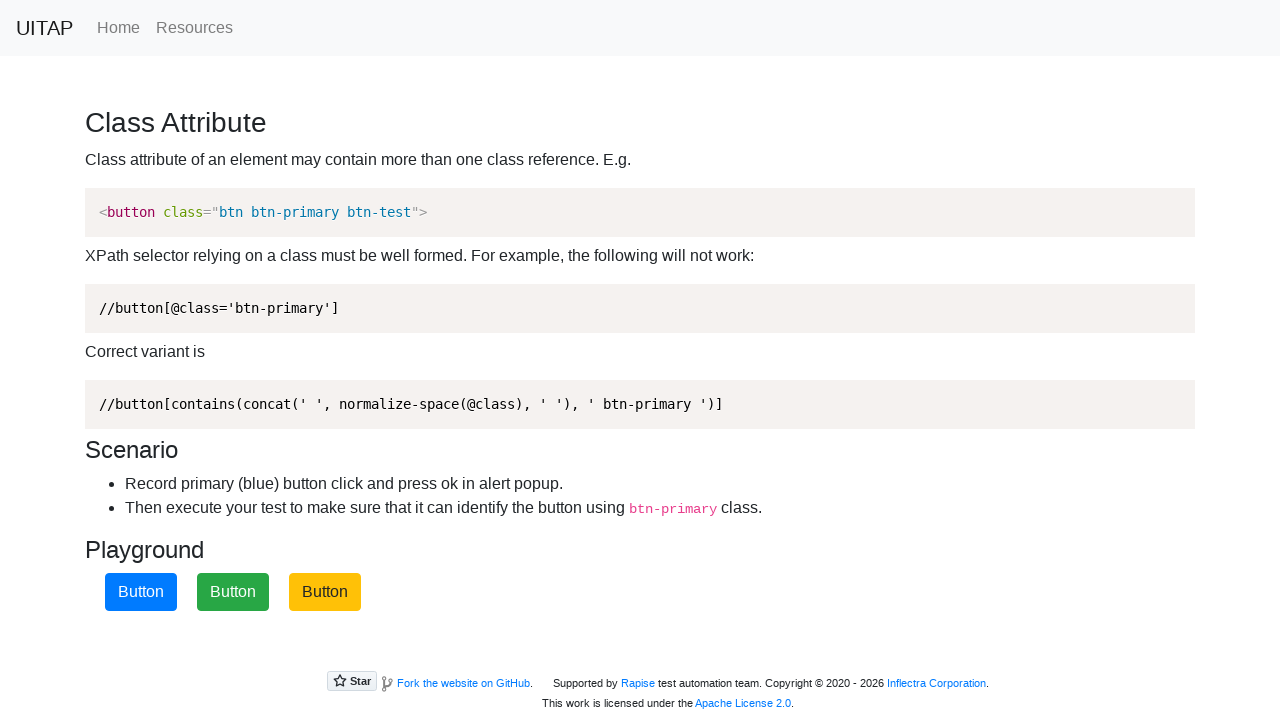

Clicked button with btn-primary class at (141, 592) on xpath=//button[contains(concat(' ', normalize-space(@class), ' '), ' btn-primary
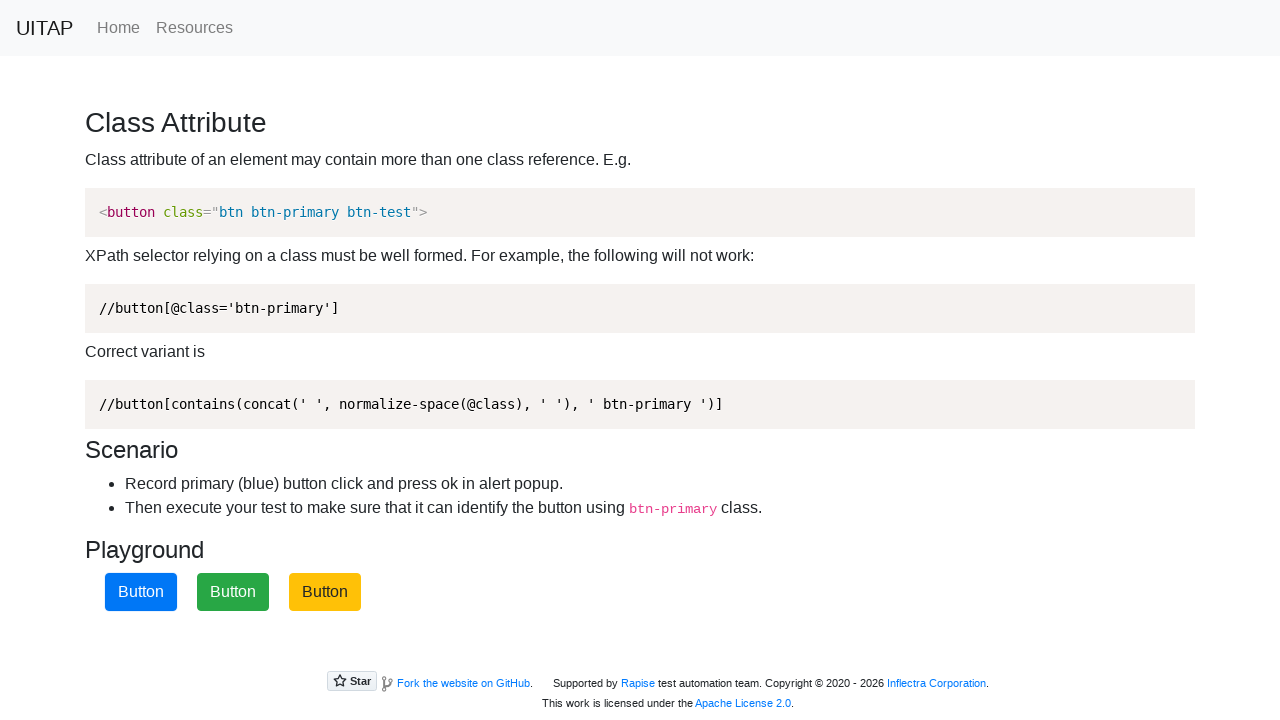

Accepted alert dialog
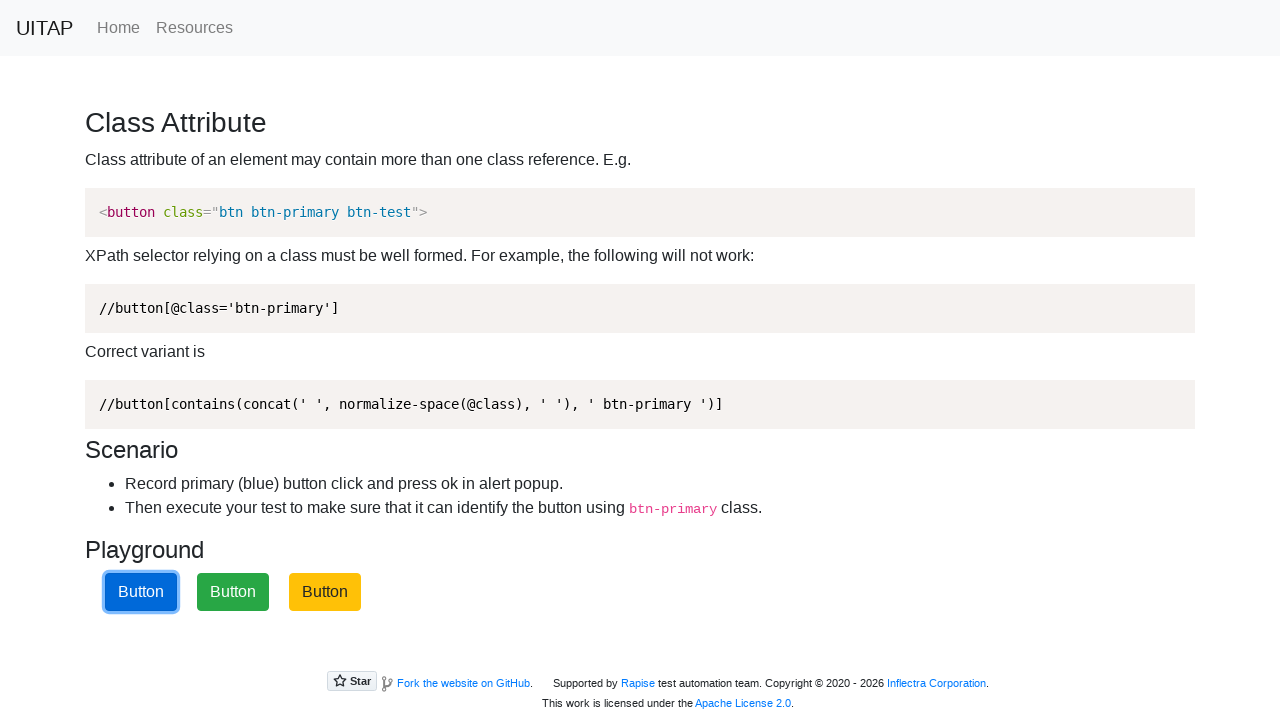

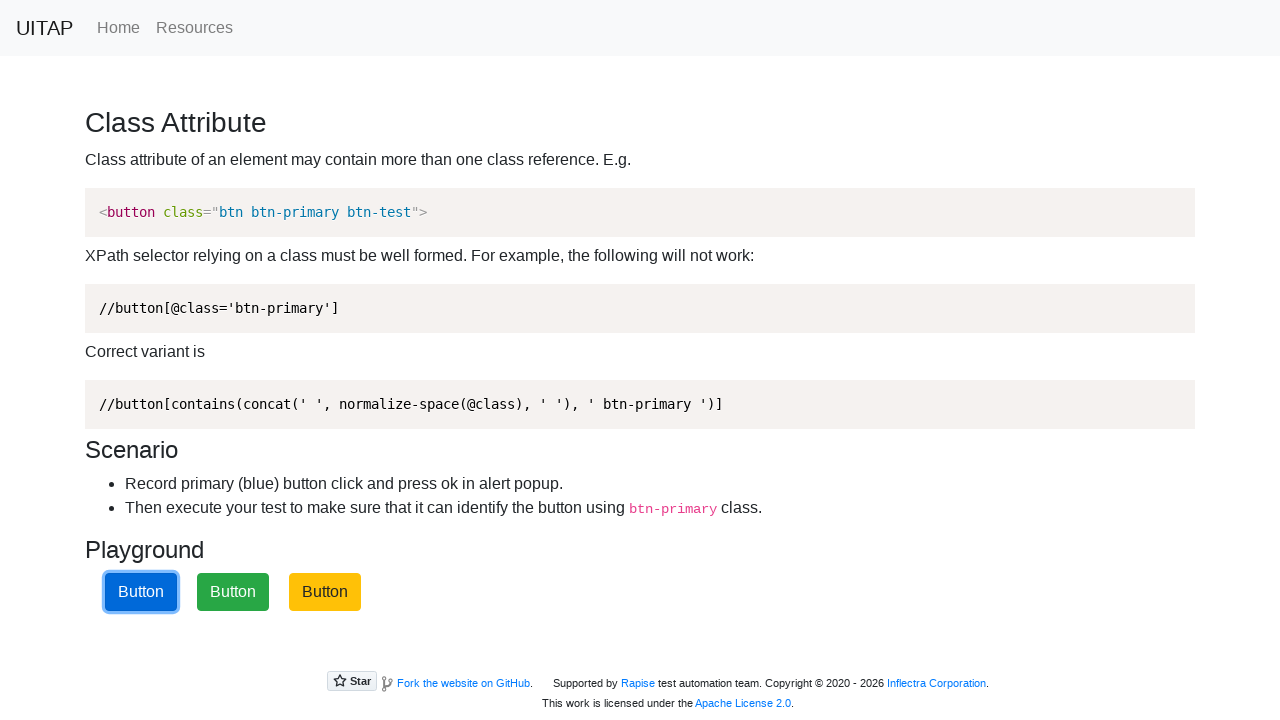